Tests the Add/Remove Elements functionality by clicking to add an element, verifying it appears, then clicking to delete it and verifying it's removed.

Starting URL: https://the-internet.herokuapp.com/

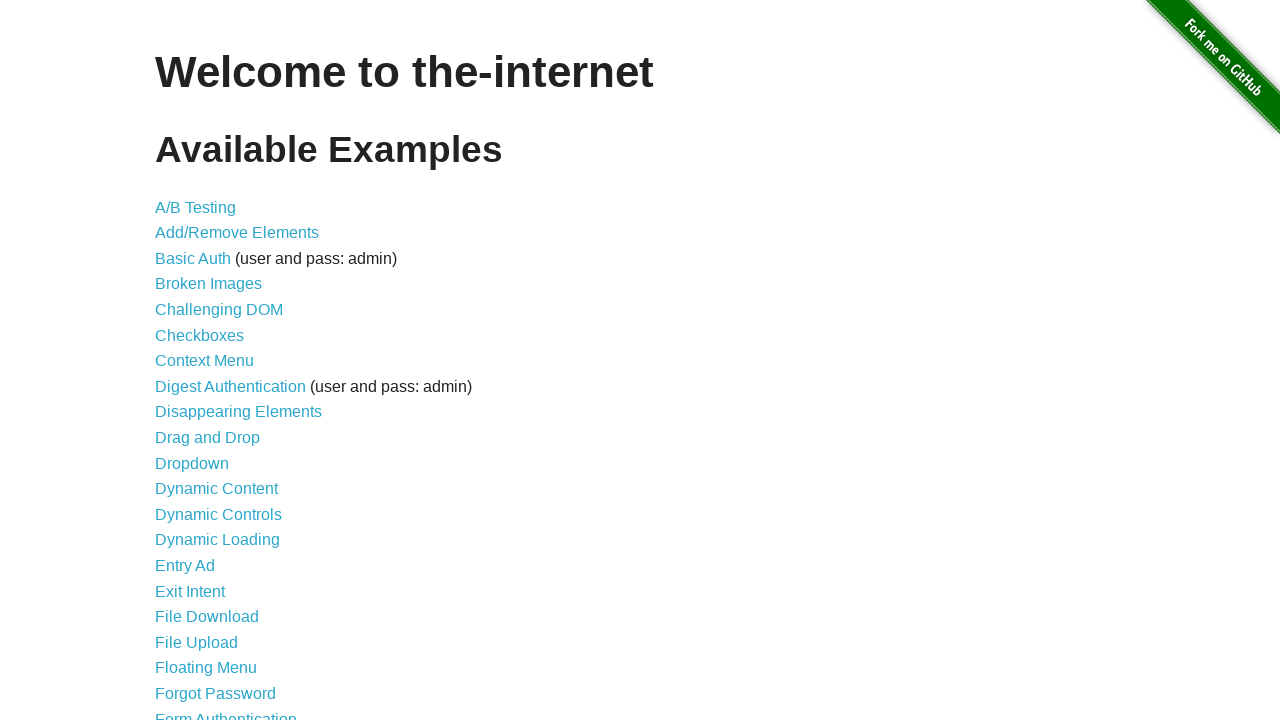

Clicked on 'Add/Remove Elements' link at (237, 233) on text=Add/Remove Elements
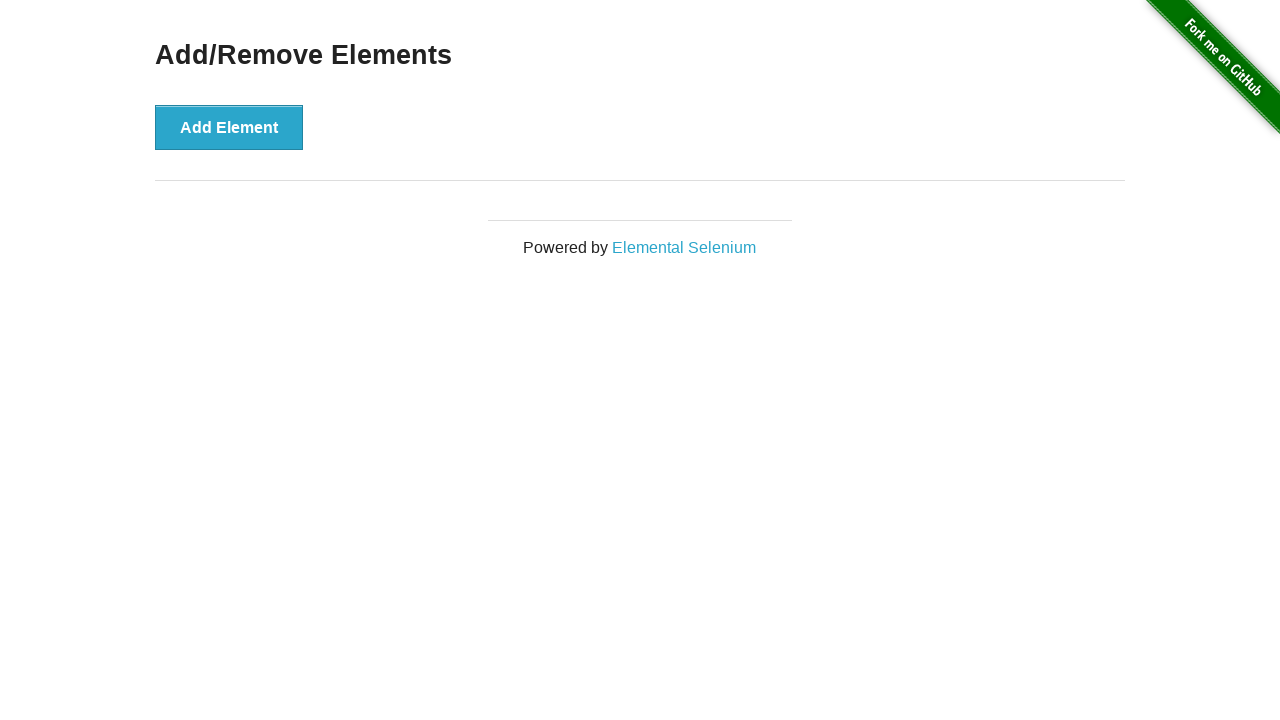

Clicked 'Add Element' button to add a new element at (229, 127) on button[onclick='addElement()']
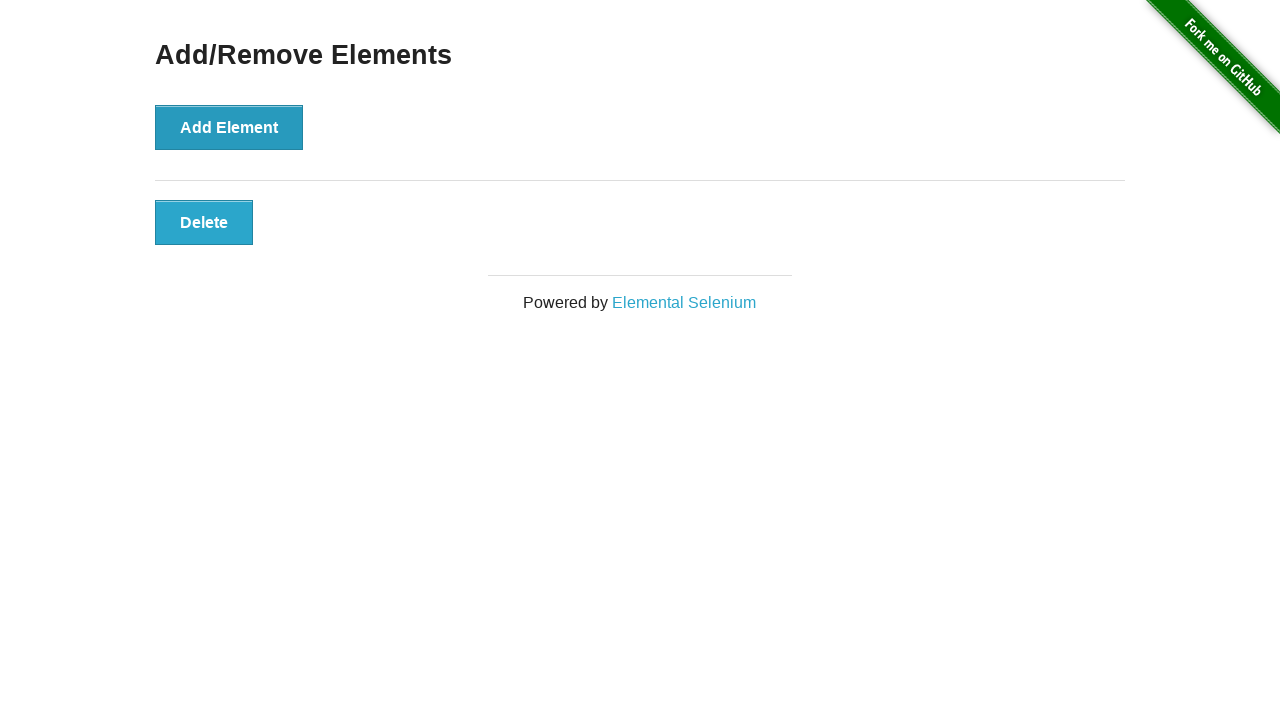

Delete button appeared after adding element
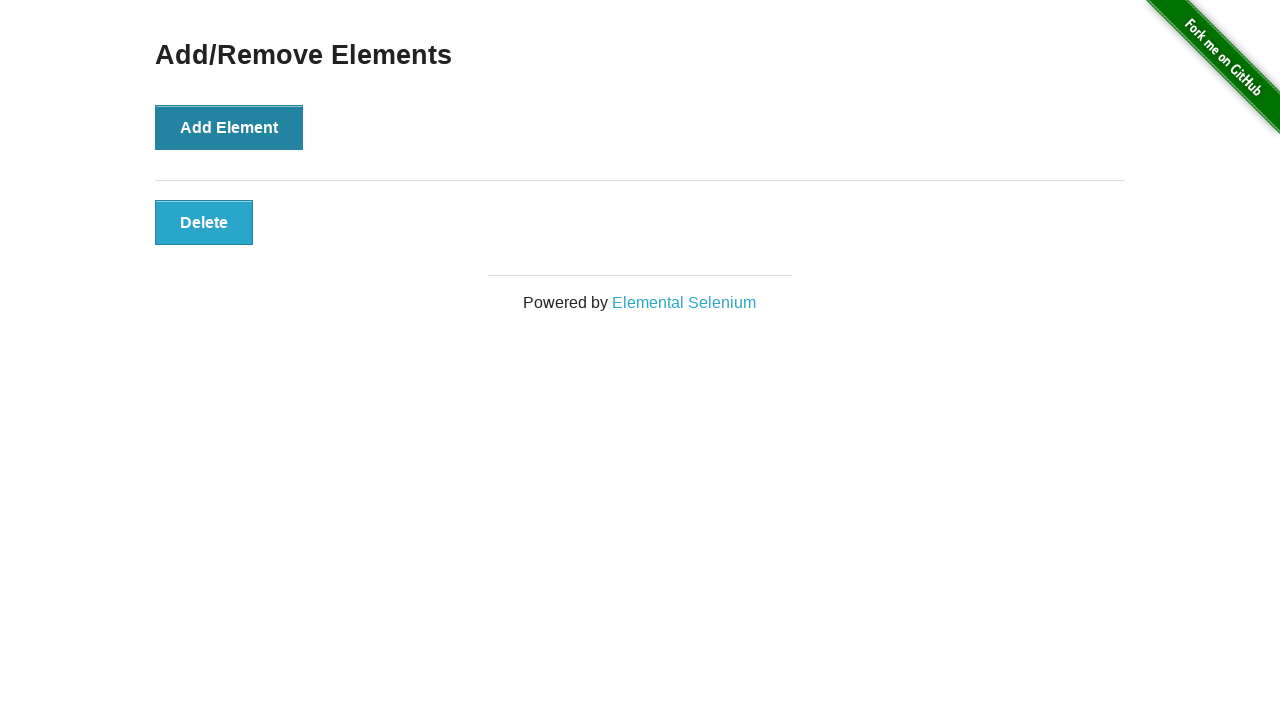

Clicked 'Delete' button to remove the element at (204, 222) on button[onclick='deleteElement()']
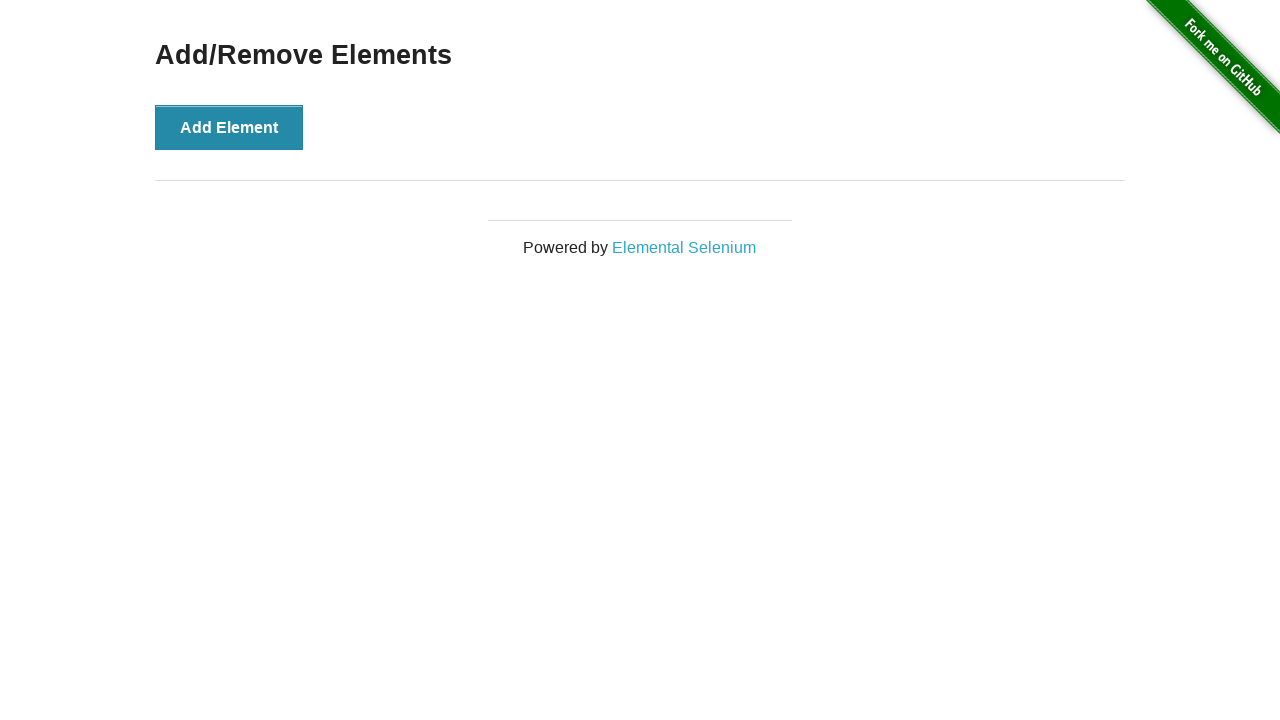

Delete button is no longer present after deletion
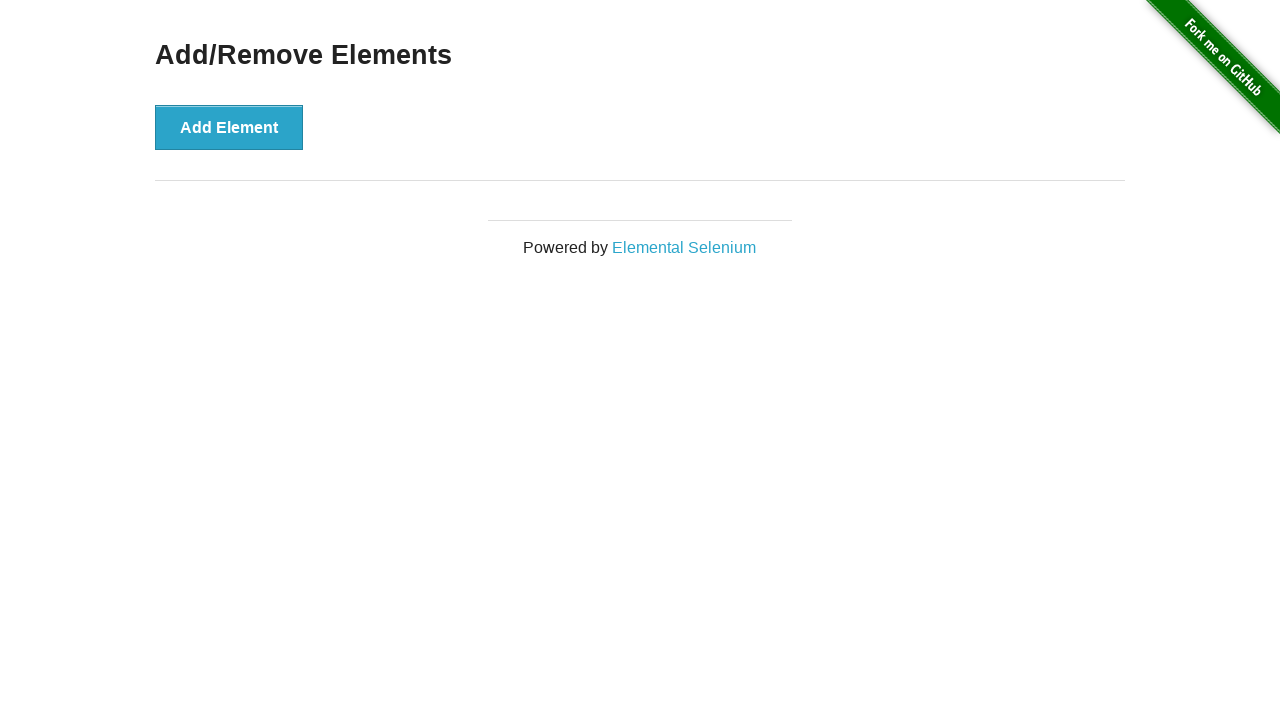

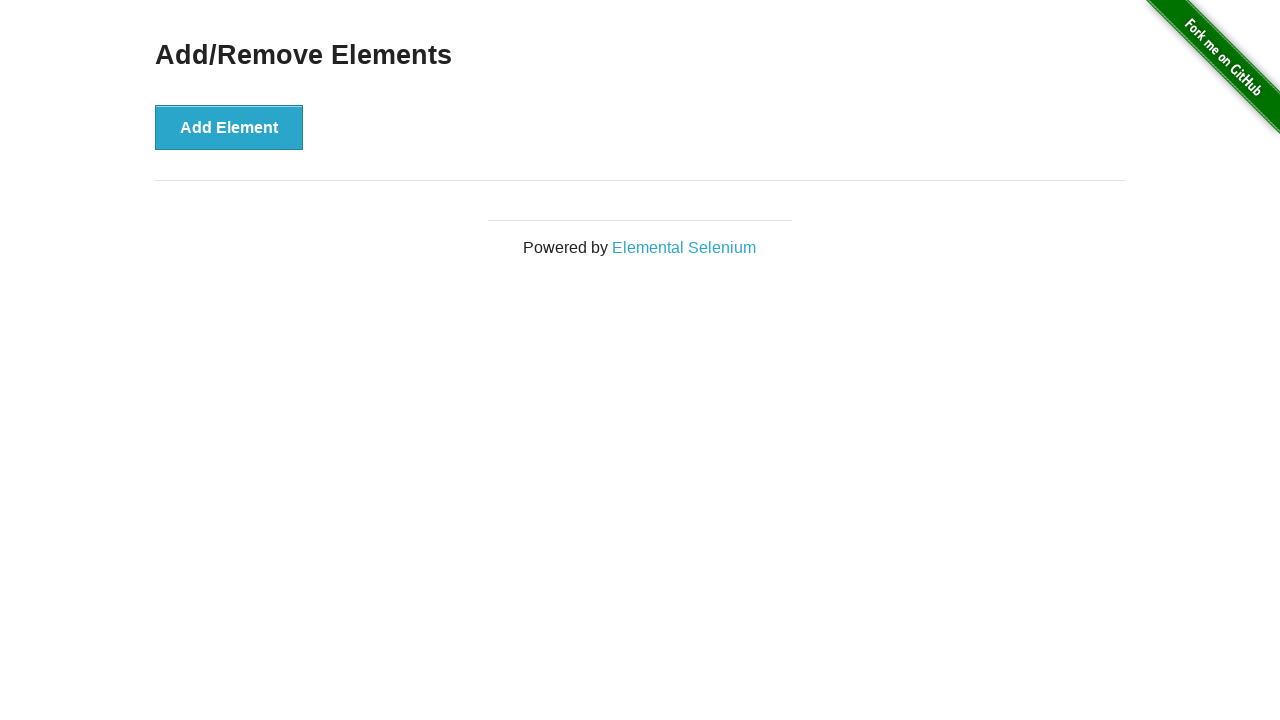